Tests handling a JavaScript prompt dialog by clicking a link that triggers a prompt, entering text, and accepting it

Starting URL: https://www.selenium.dev/documentation/webdriver/js_alerts_prompts_and_confirmations/

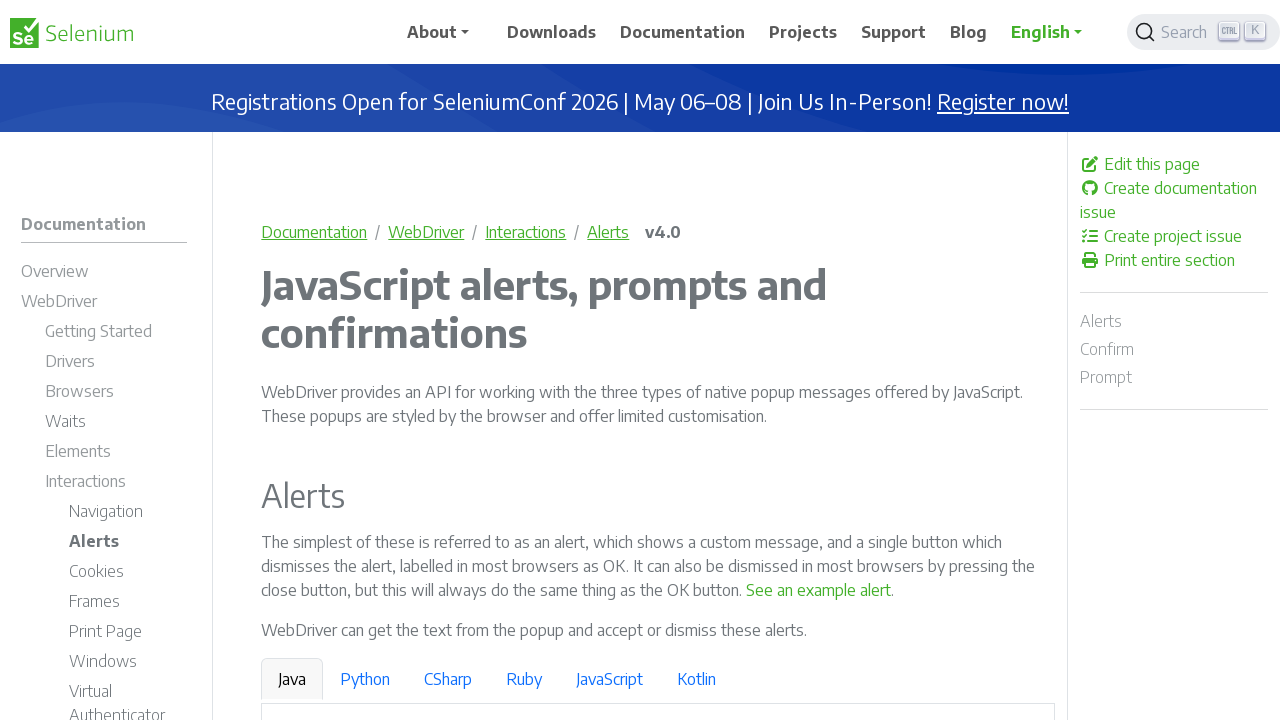

Set up dialog handler to accept prompts with 'Playwright Test Response'
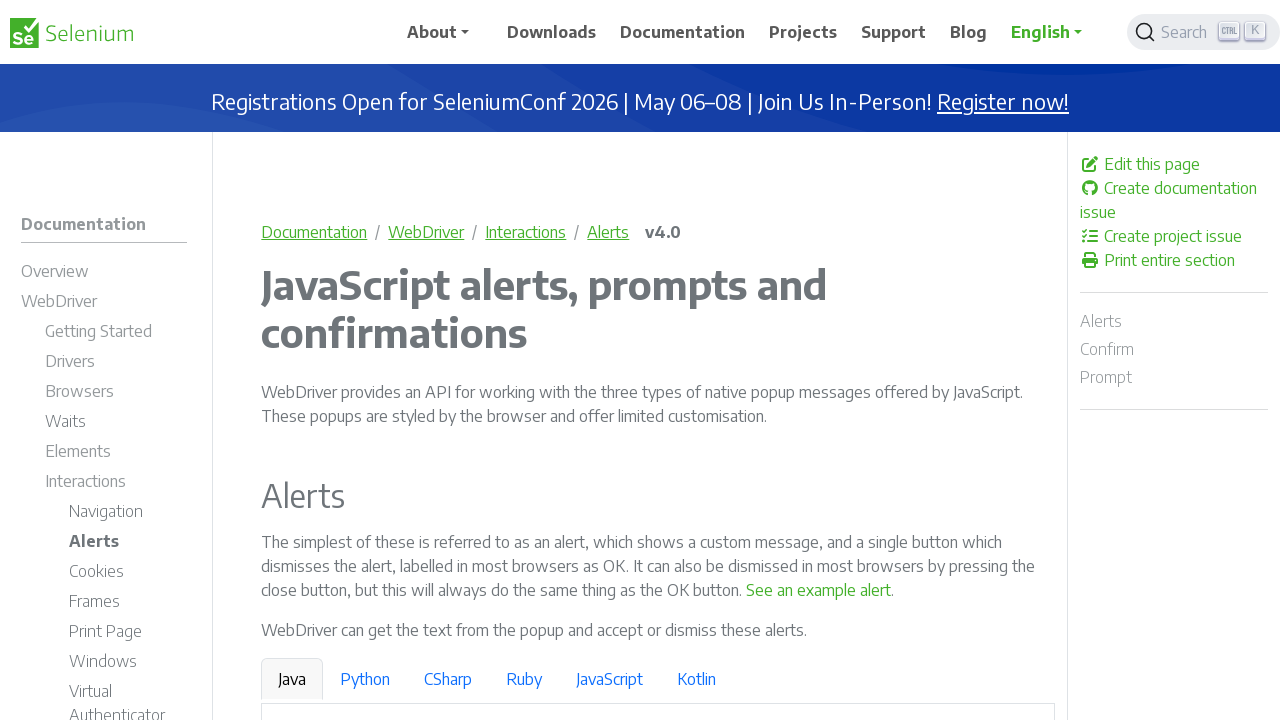

Clicked link to trigger JavaScript prompt dialog at (627, 360) on a[onclick*='window.prompt']
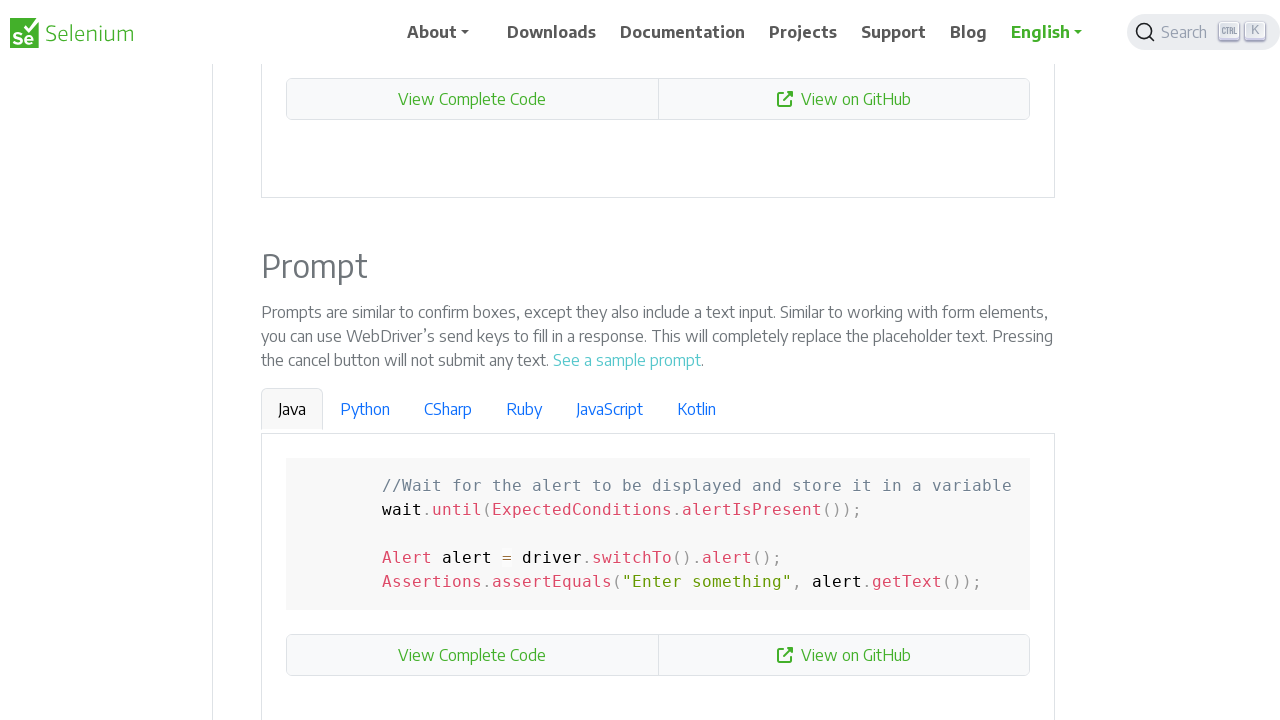

Waited for prompt dialog to be handled and accepted
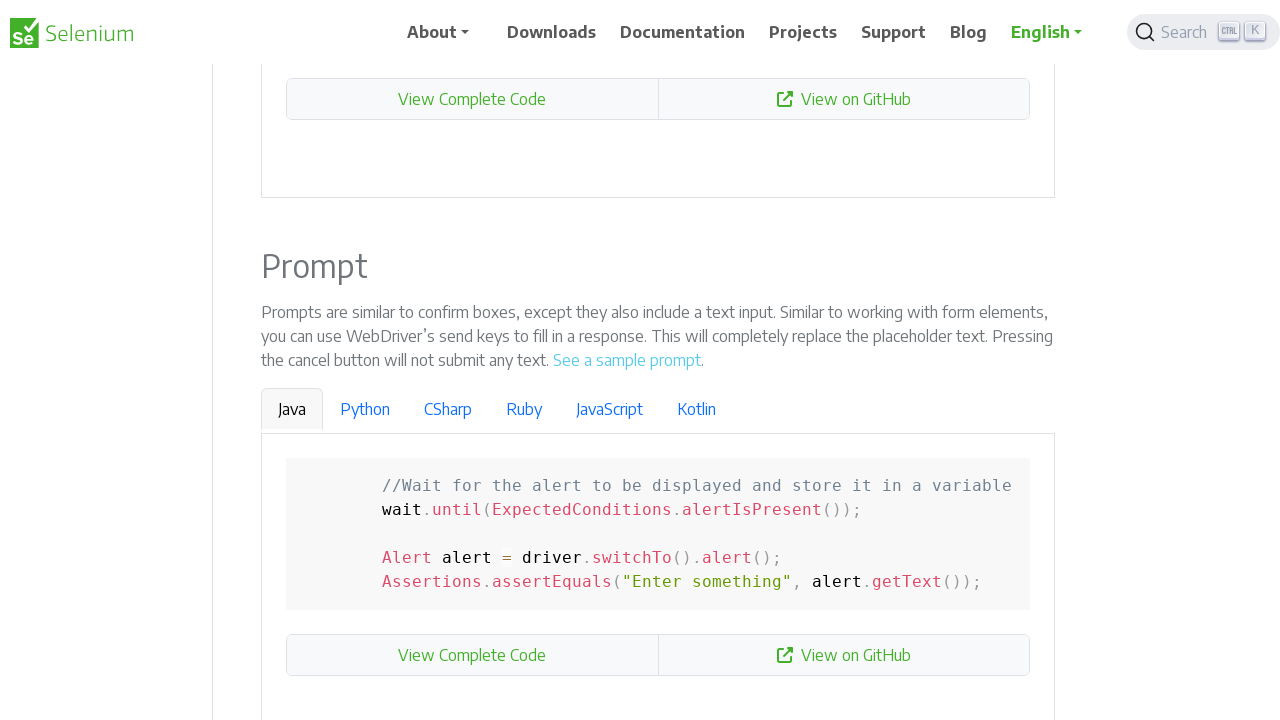

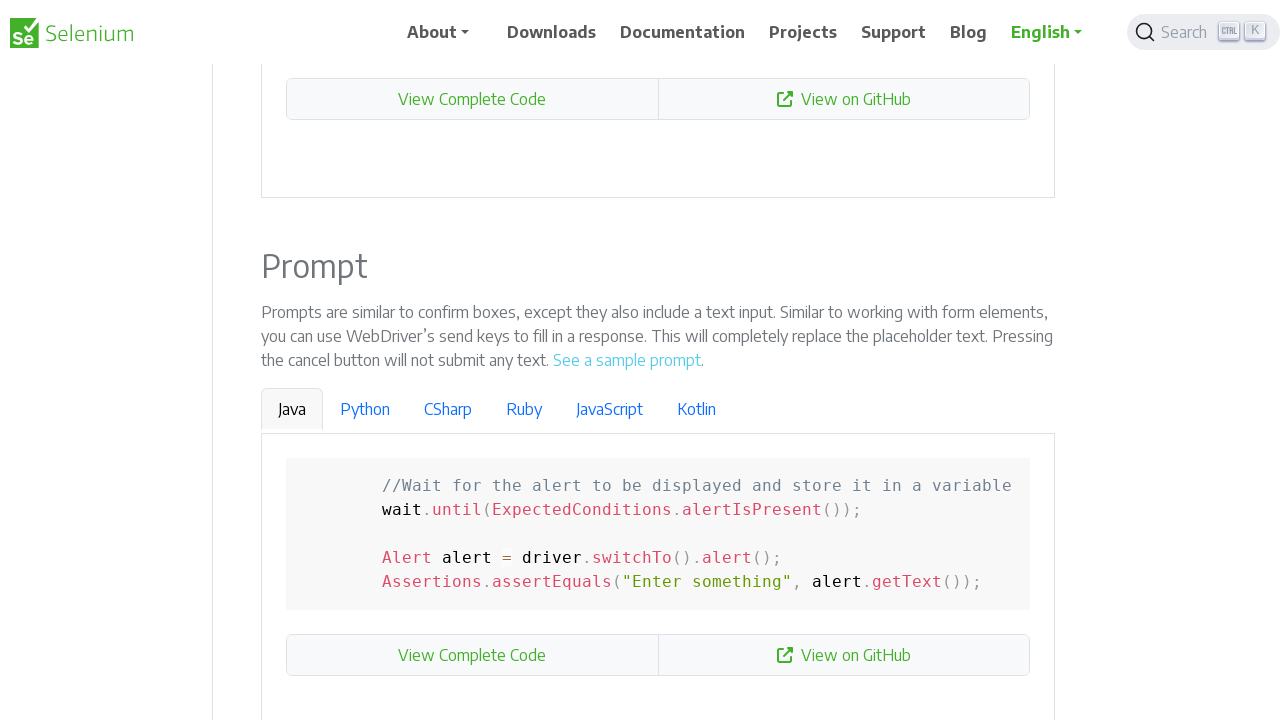